Tests drag and drop functionality by dragging an element and dropping it onto a target element within an iframe

Starting URL: https://jqueryui.com/droppable/

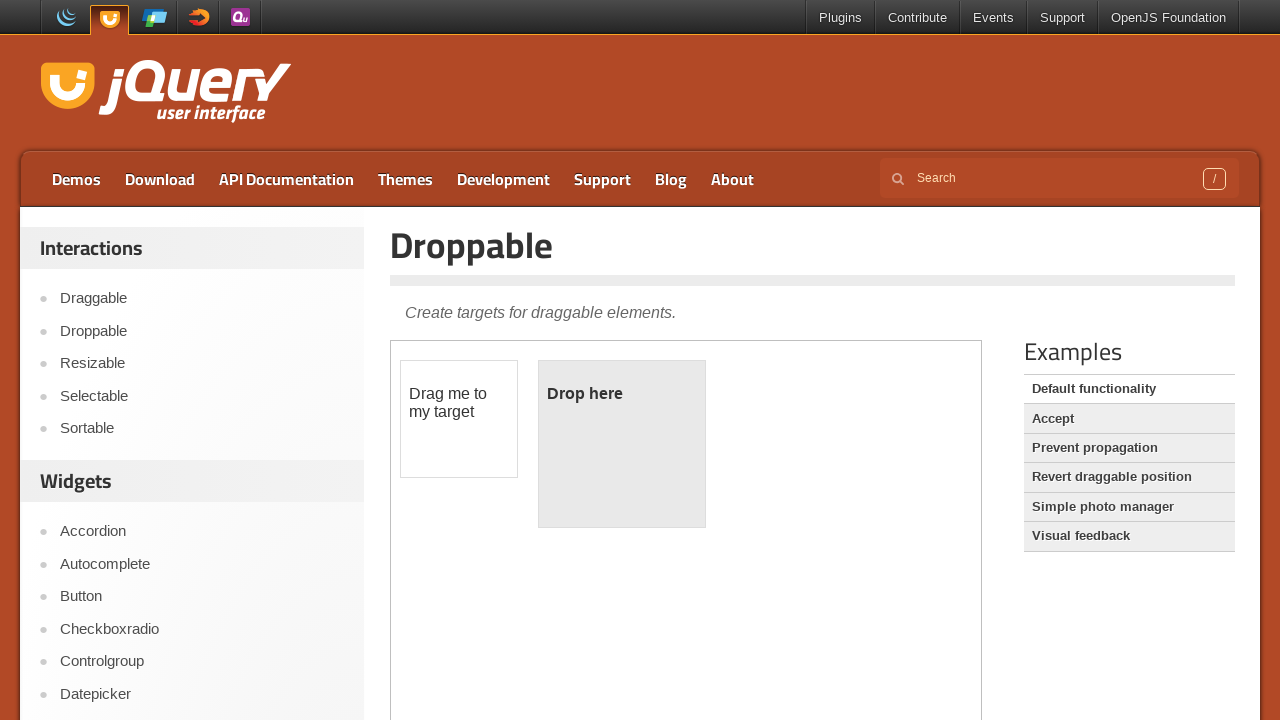

Located iframe containing drag and drop demo
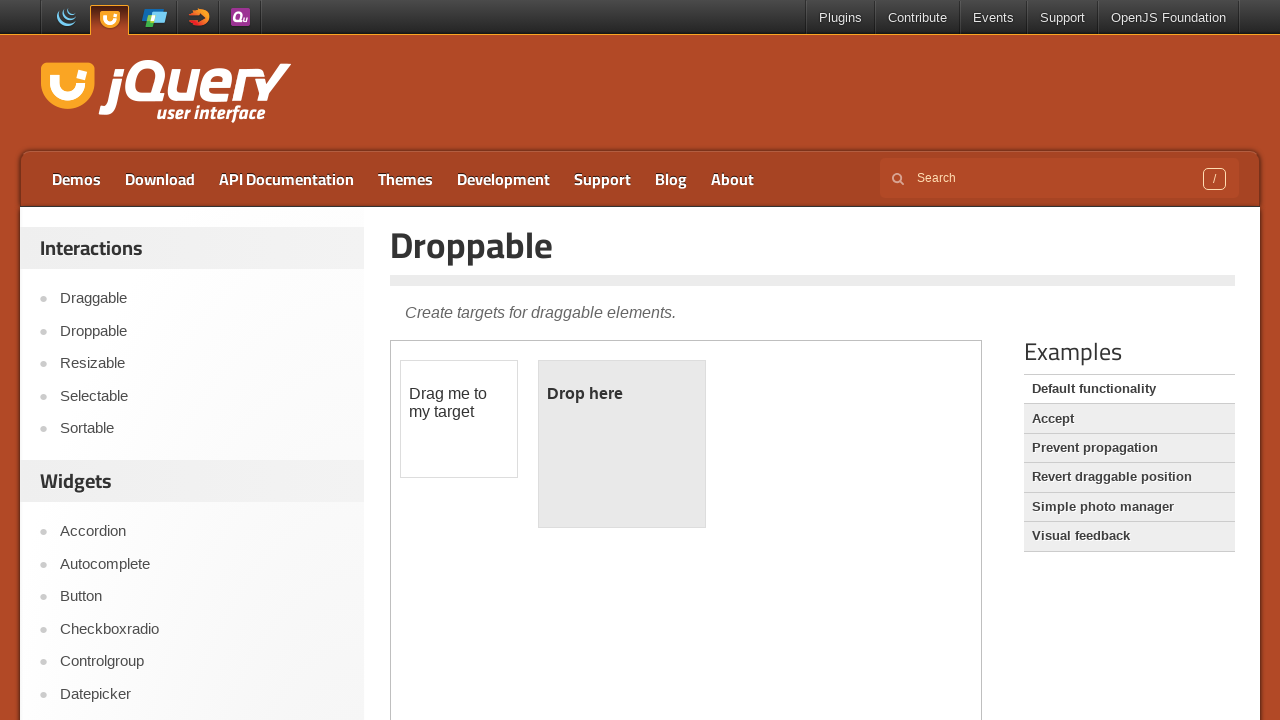

Located draggable element
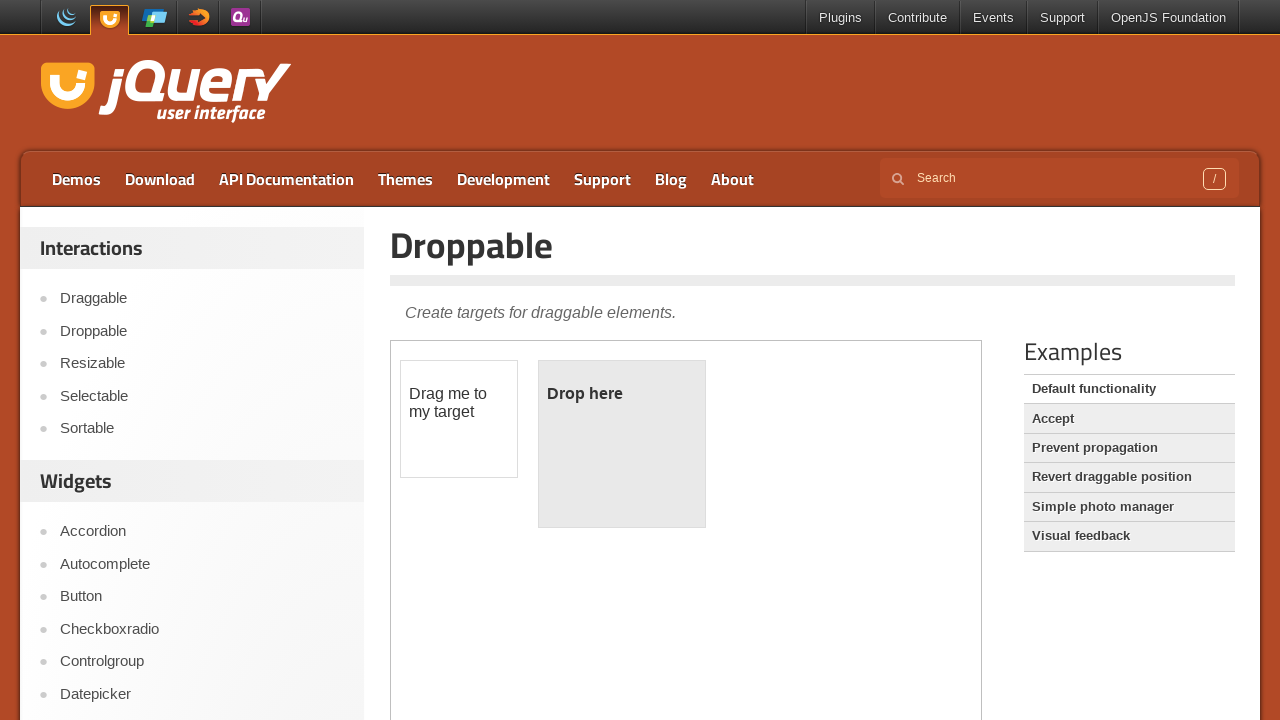

Located droppable target element
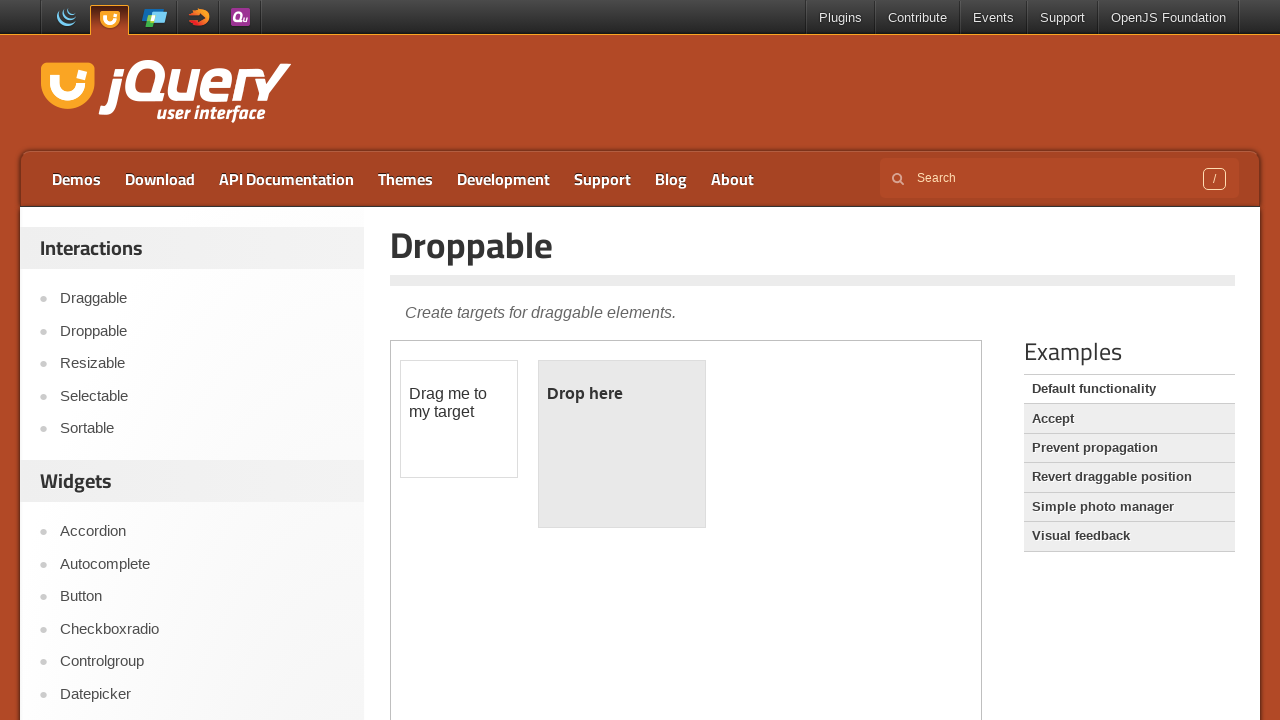

Dragged element onto droppable target at (622, 444)
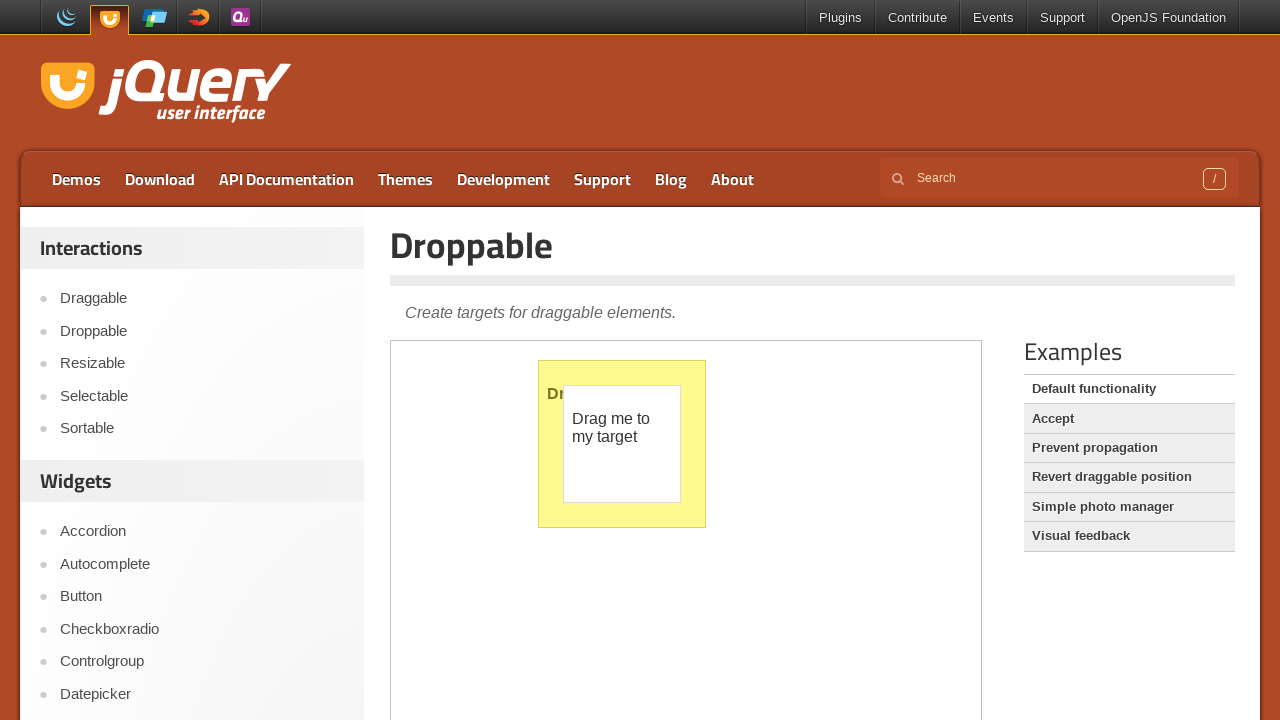

Reloaded the page
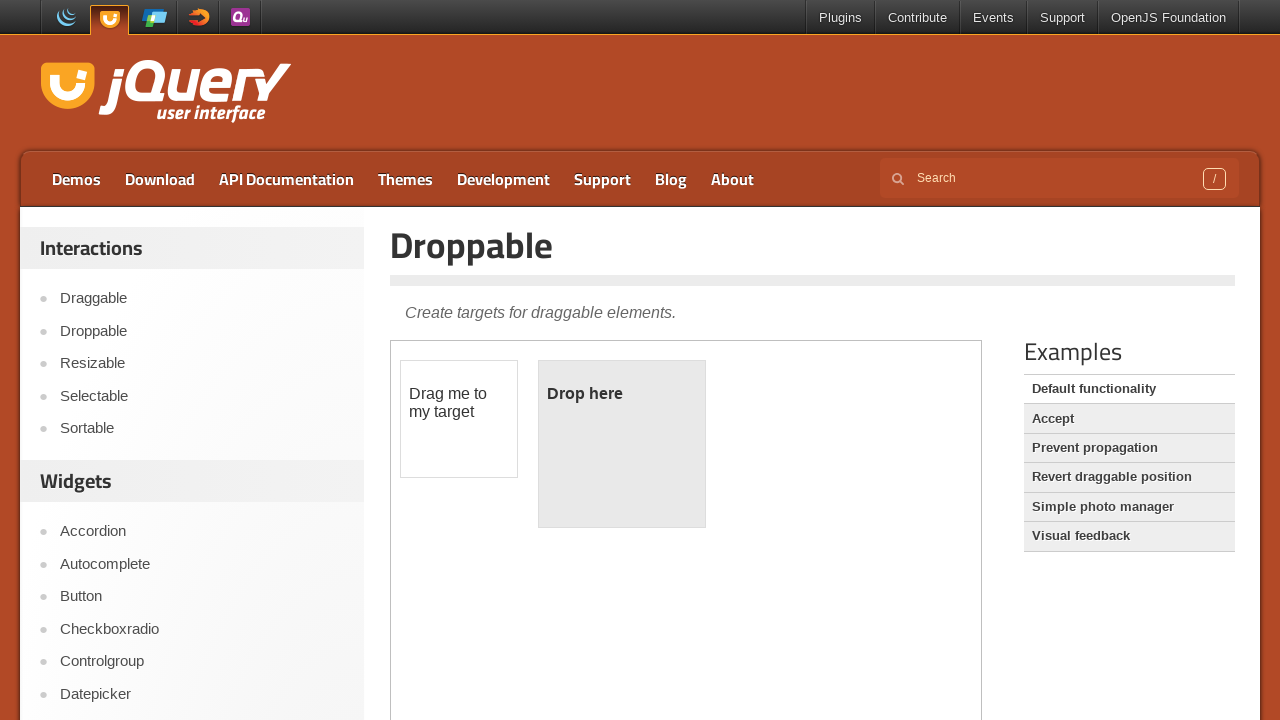

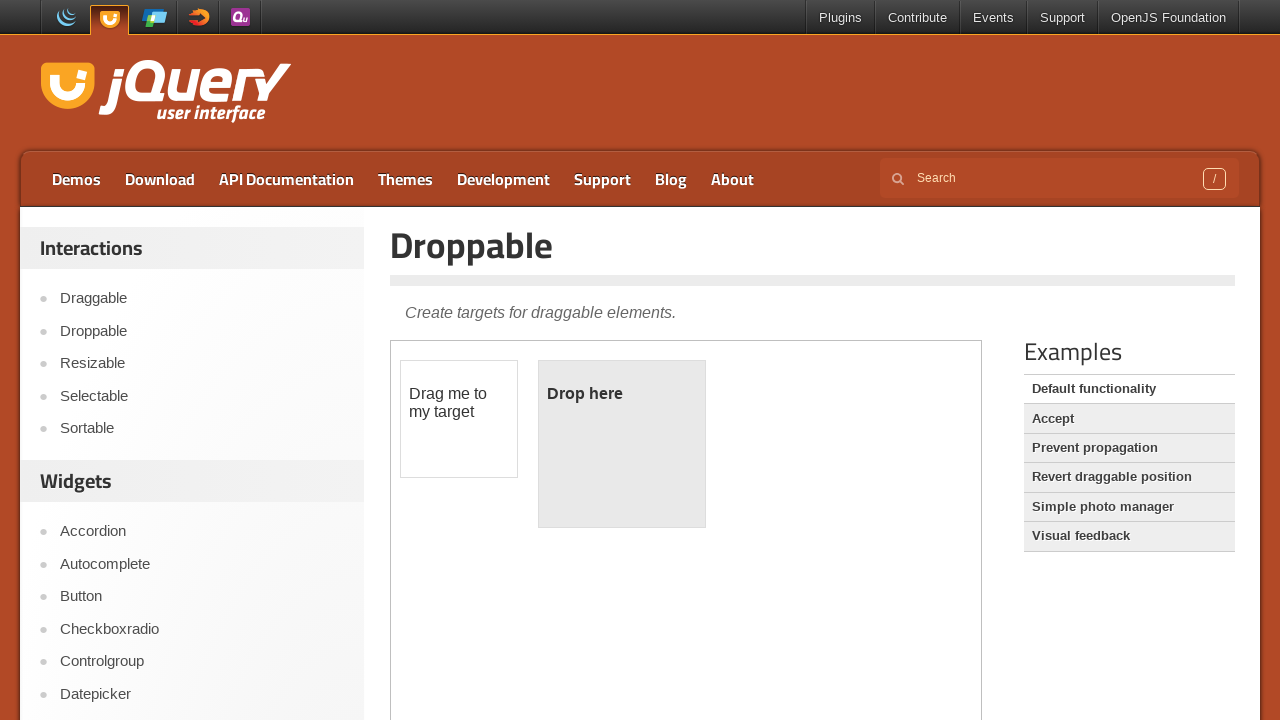